Tests form submission with dynamic attributes by filling username, password, confirm password, and email fields, then submitting the form and verifying the success message

Starting URL: https://v1.training-support.net/selenium/dynamic-attributes

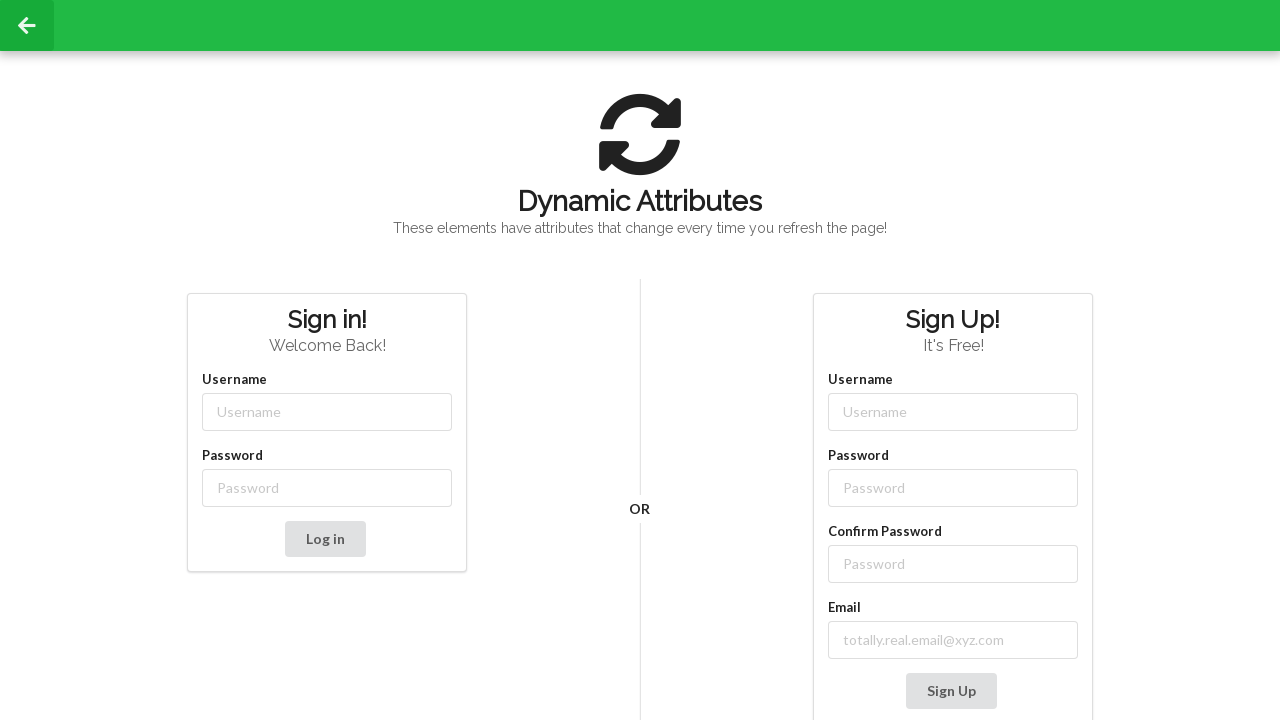

Filled username field with 'RahulERC' on xpath=/html/body/div[2]/div/div[2]/div[2]/div/div[3]/div/div/div[1]/input
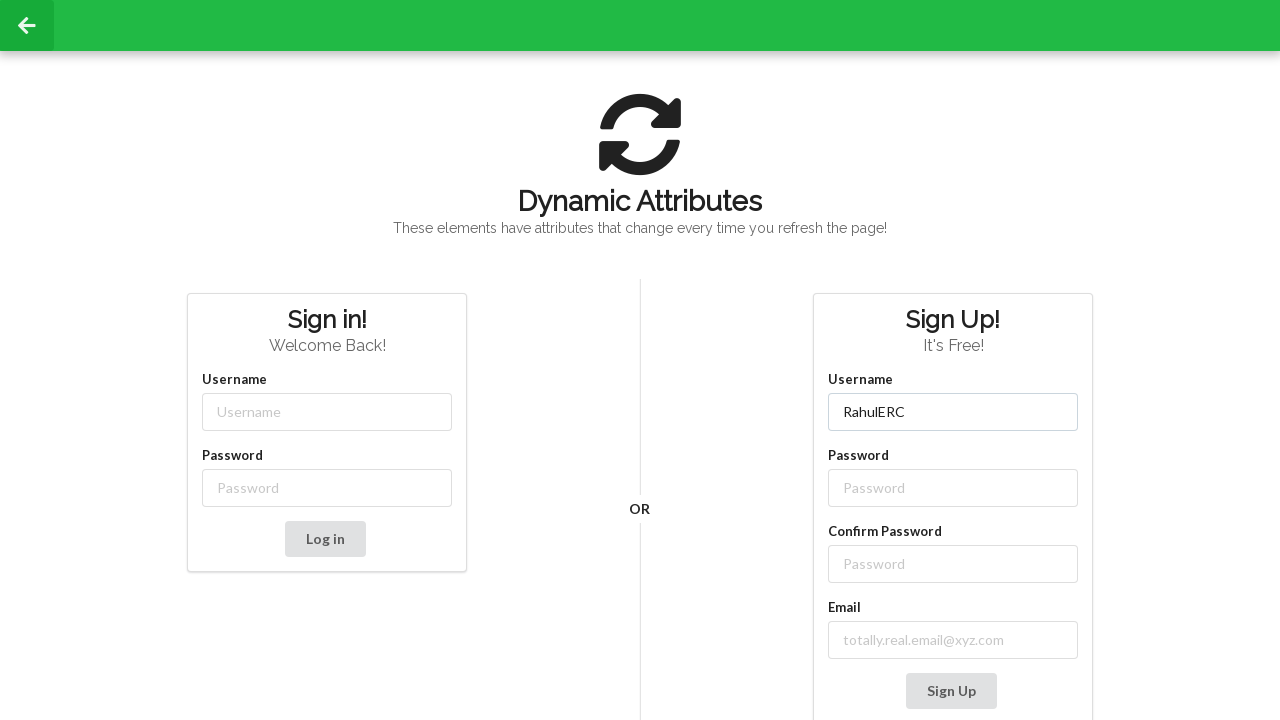

Filled password field with 'password' on xpath=/html/body/div[2]/div/div[2]/div[2]/div/div[3]/div/div/div[2]/input
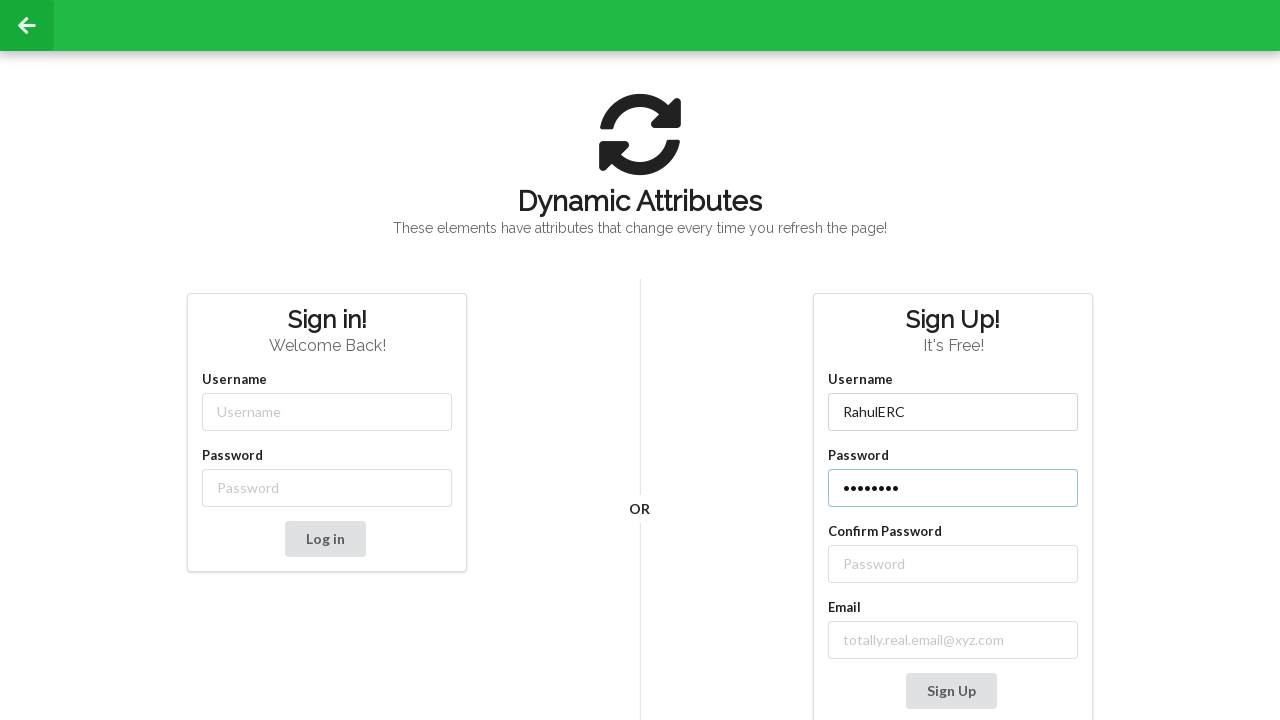

Filled confirm password field with 'password' on xpath=//*[@id='dynamic-attributes-form']/div/div[3]/input
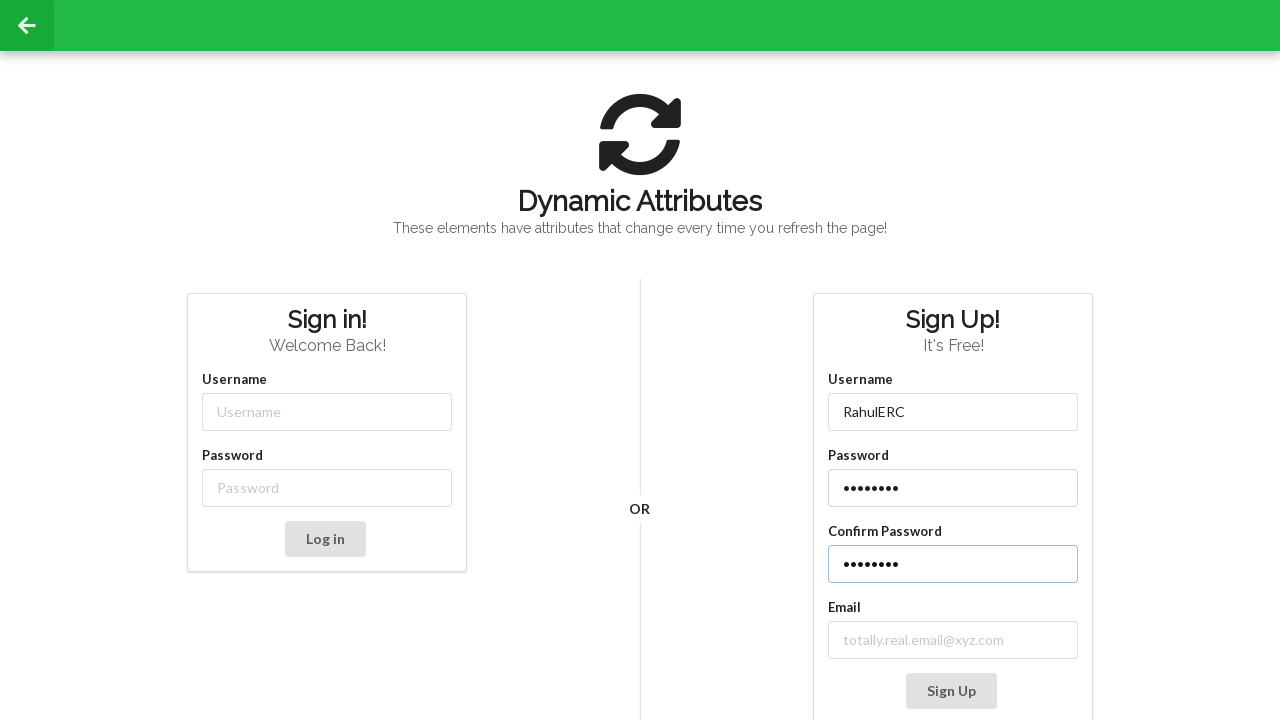

Filled email field with 'Rahul@gmail.com' on xpath=//*[@id='dynamic-attributes-form']/div/div[4]/input
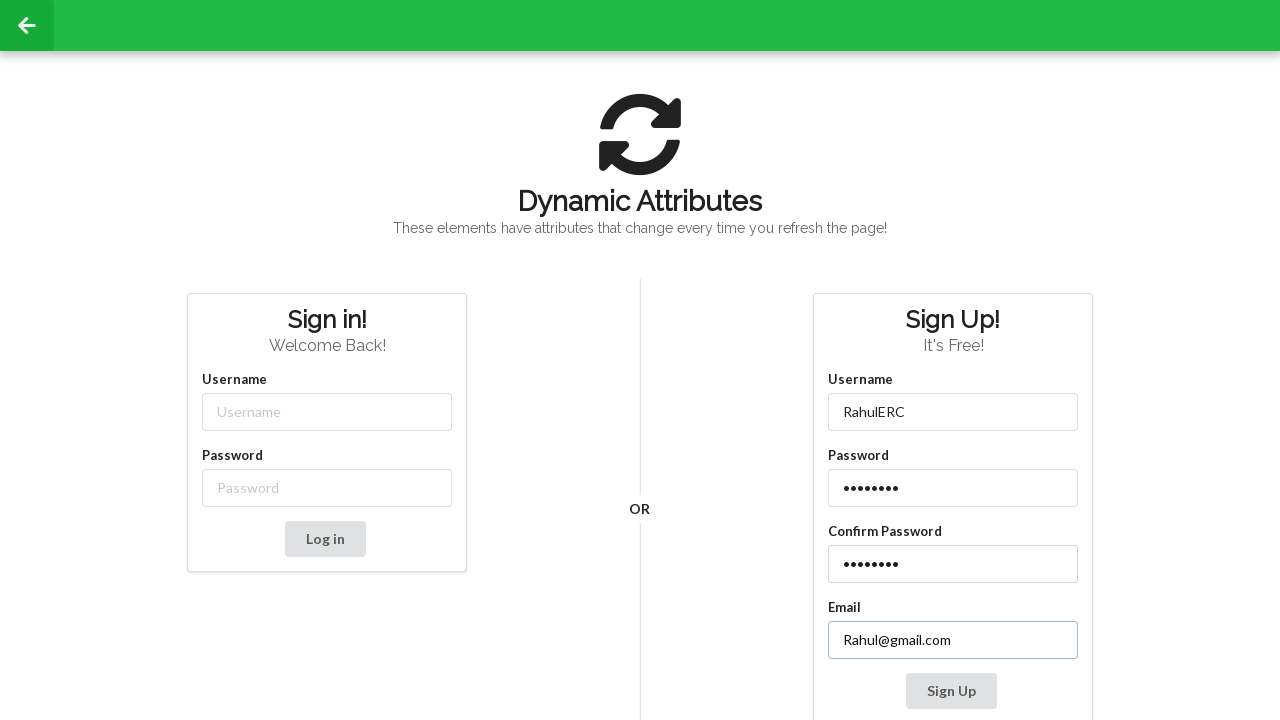

Clicked submit button to submit form at (951, 691) on xpath=/html/body/div[2]/div/div[2]/div[2]/div/div[3]/div/div/button
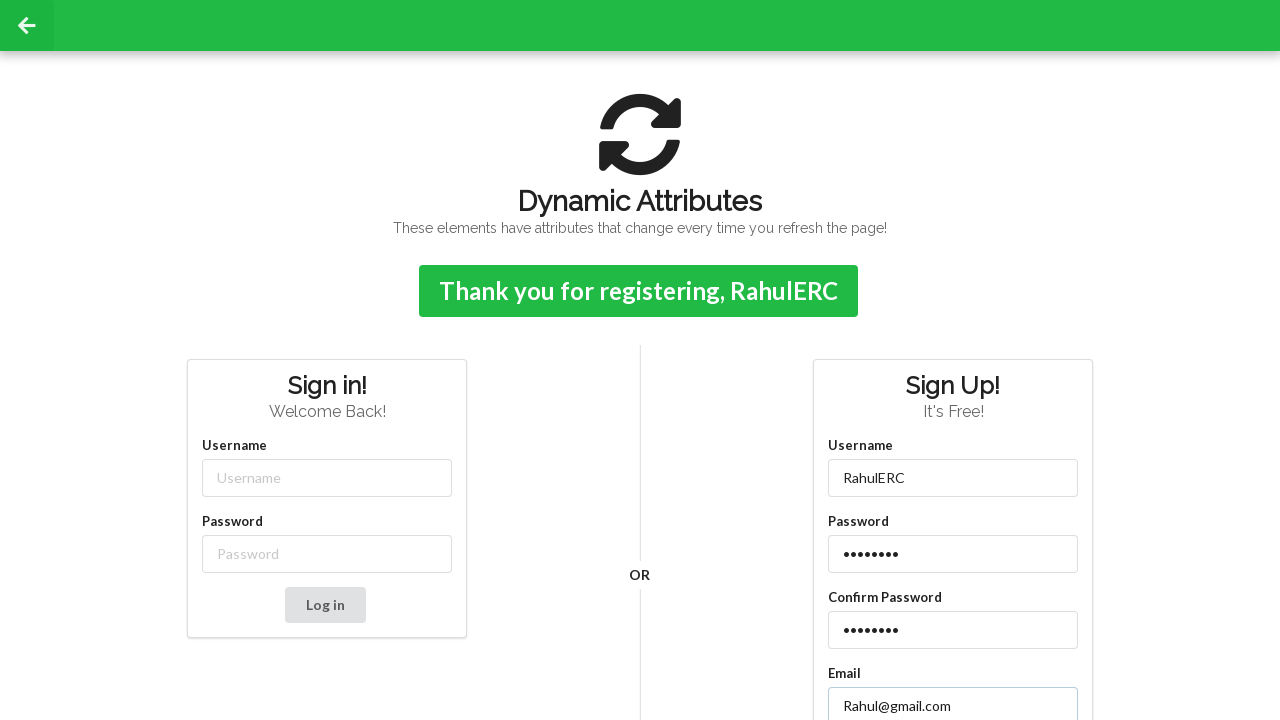

Success message appeared after form submission
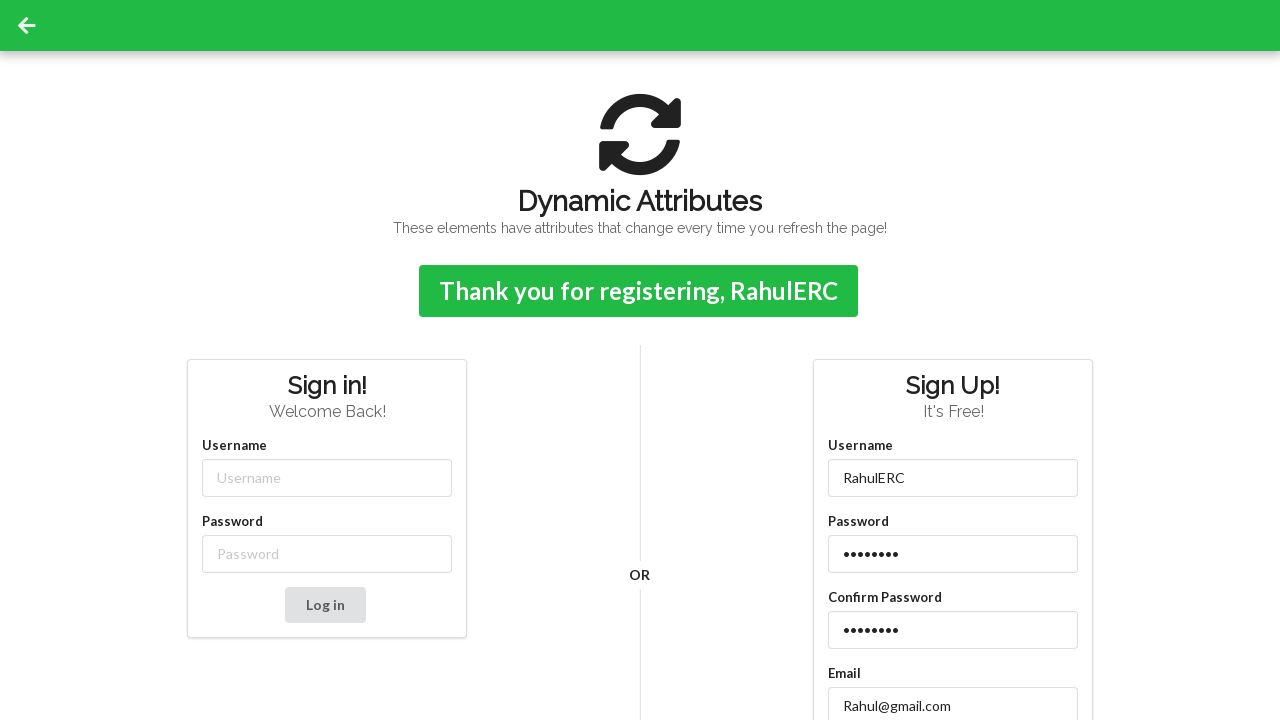

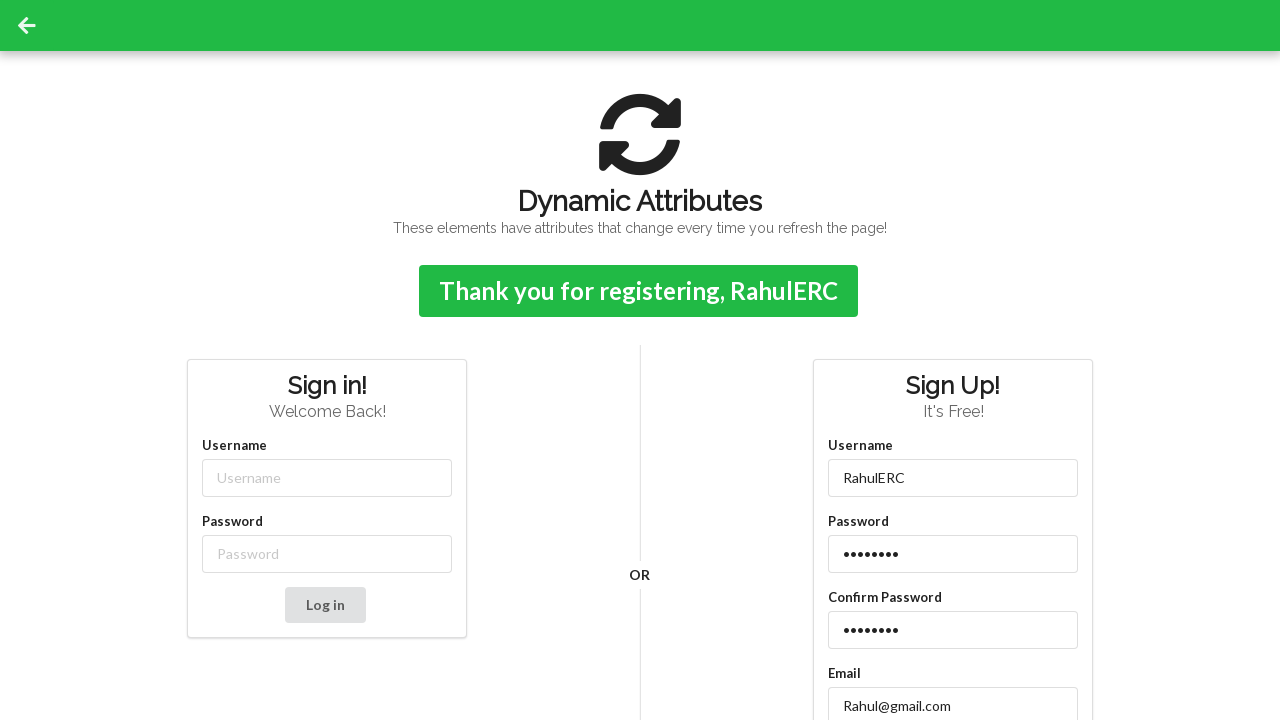